Navigates to a demo table page and validates that usernames in the table follow the expected format of first character of first name plus last name

Starting URL: http://automationbykrishna.com

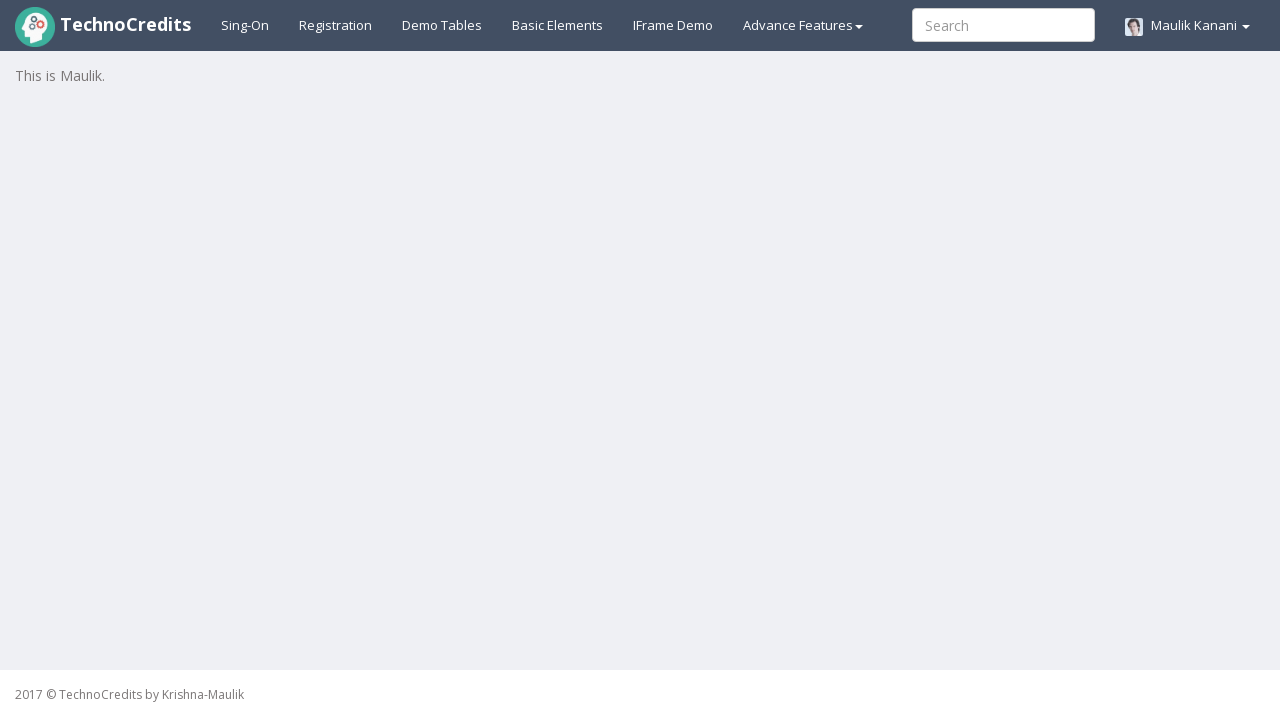

Clicked on demo table link at (442, 25) on a#demotable
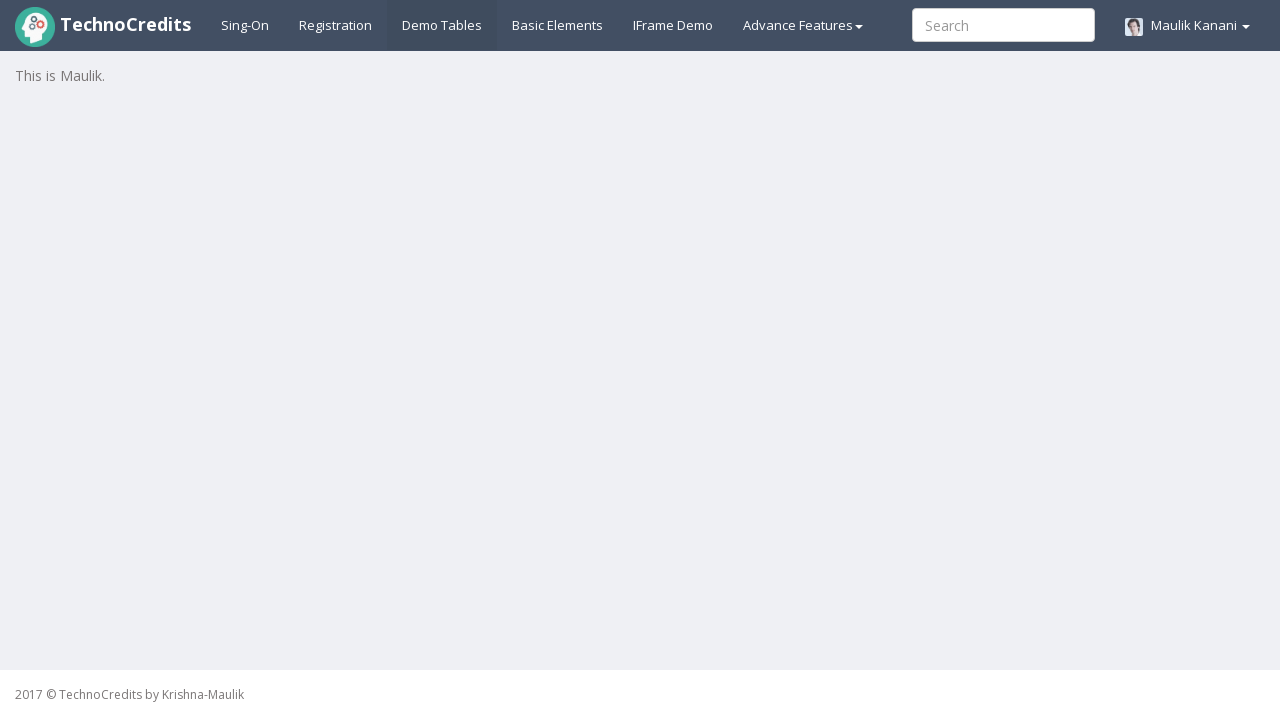

Table loaded and became visible
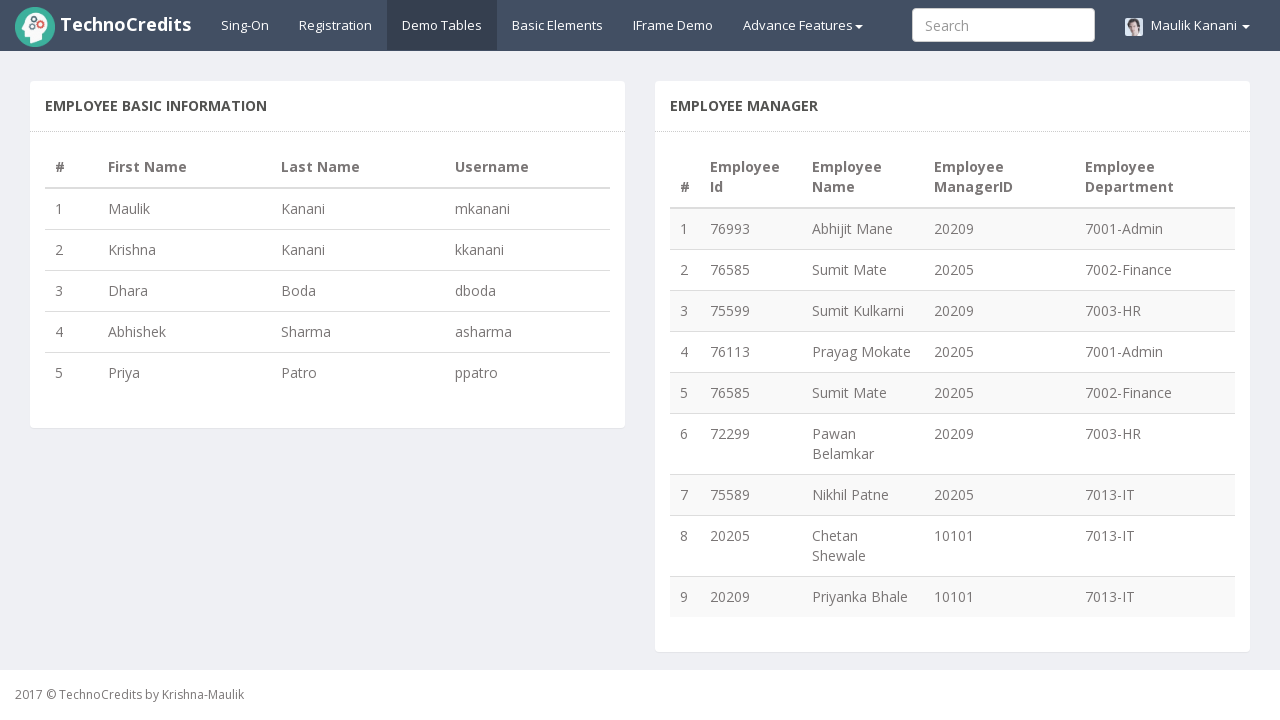

Retrieved all rows from the table
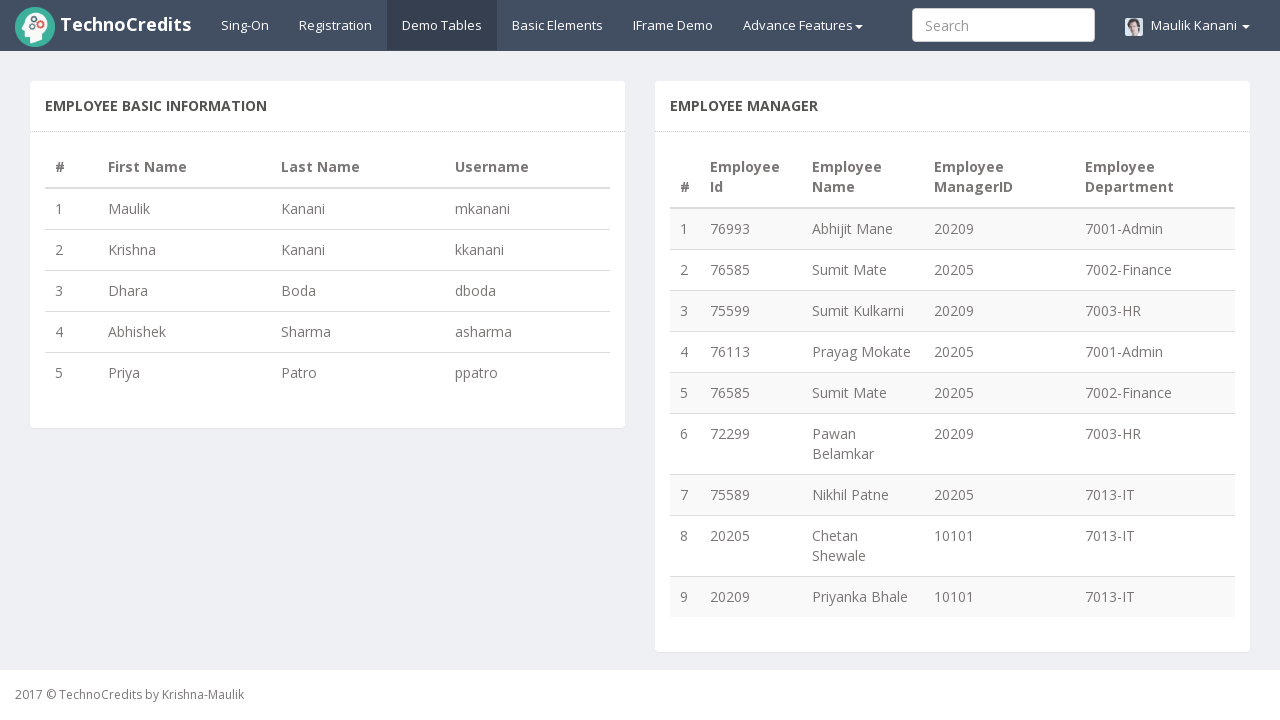

Counted 5 rows in the table
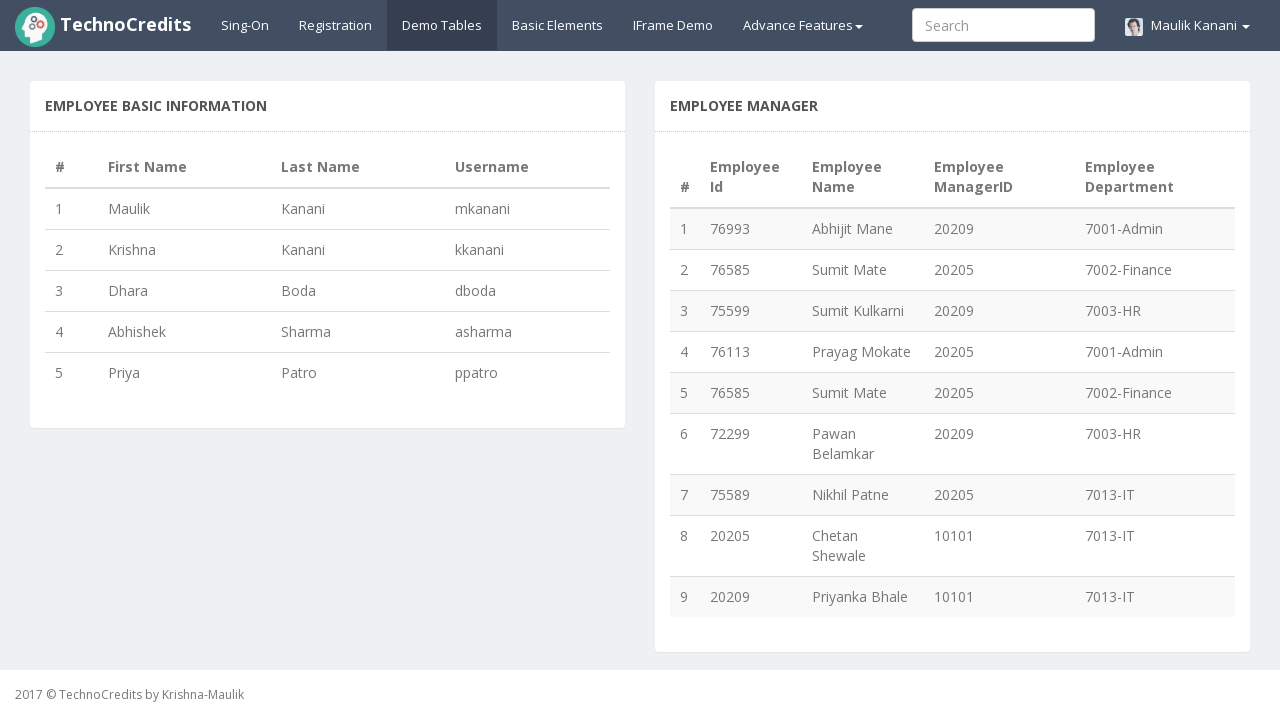

Retrieved actual username 'mkanani' from row 1
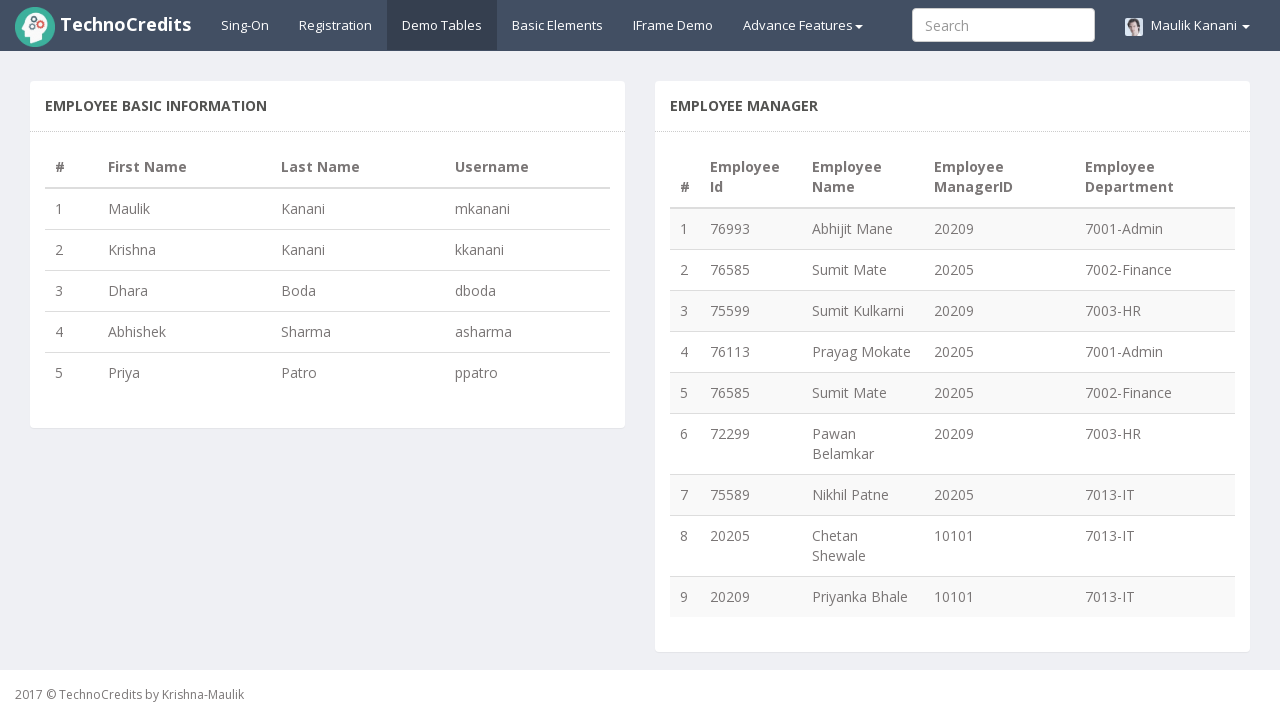

Retrieved first name 'Maulik' from row 1
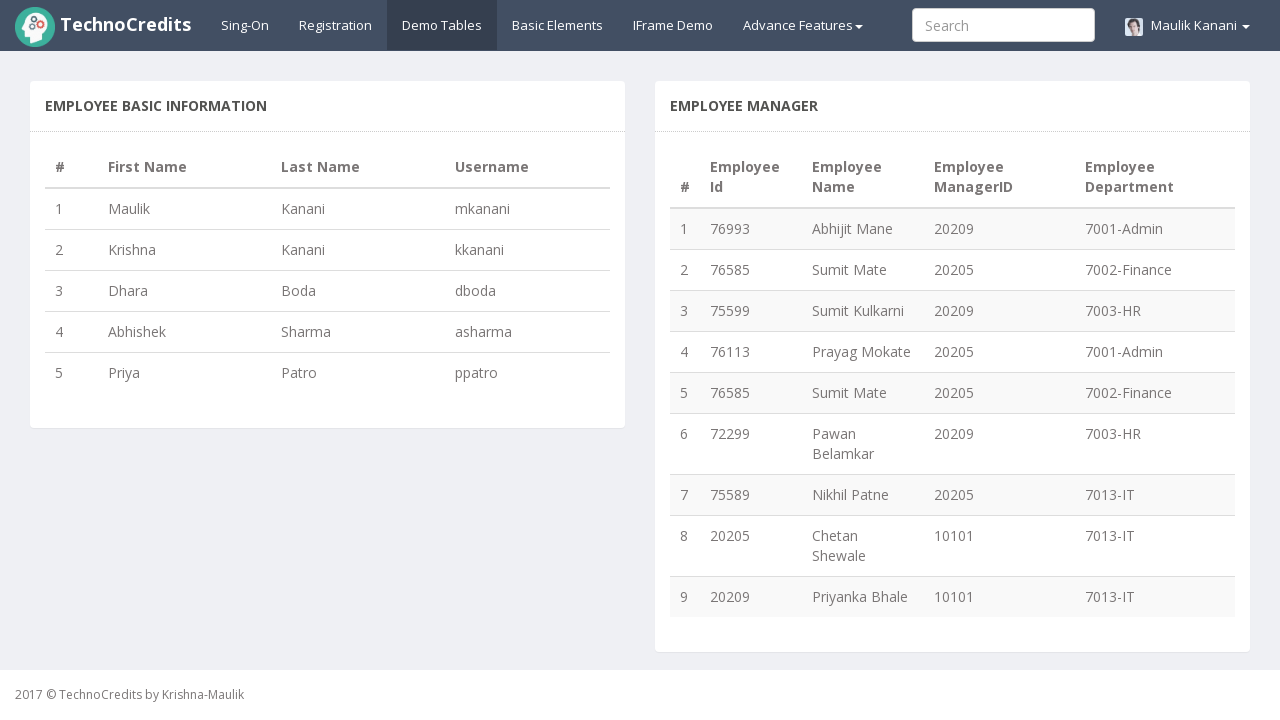

Retrieved last name 'Kanani' from row 1
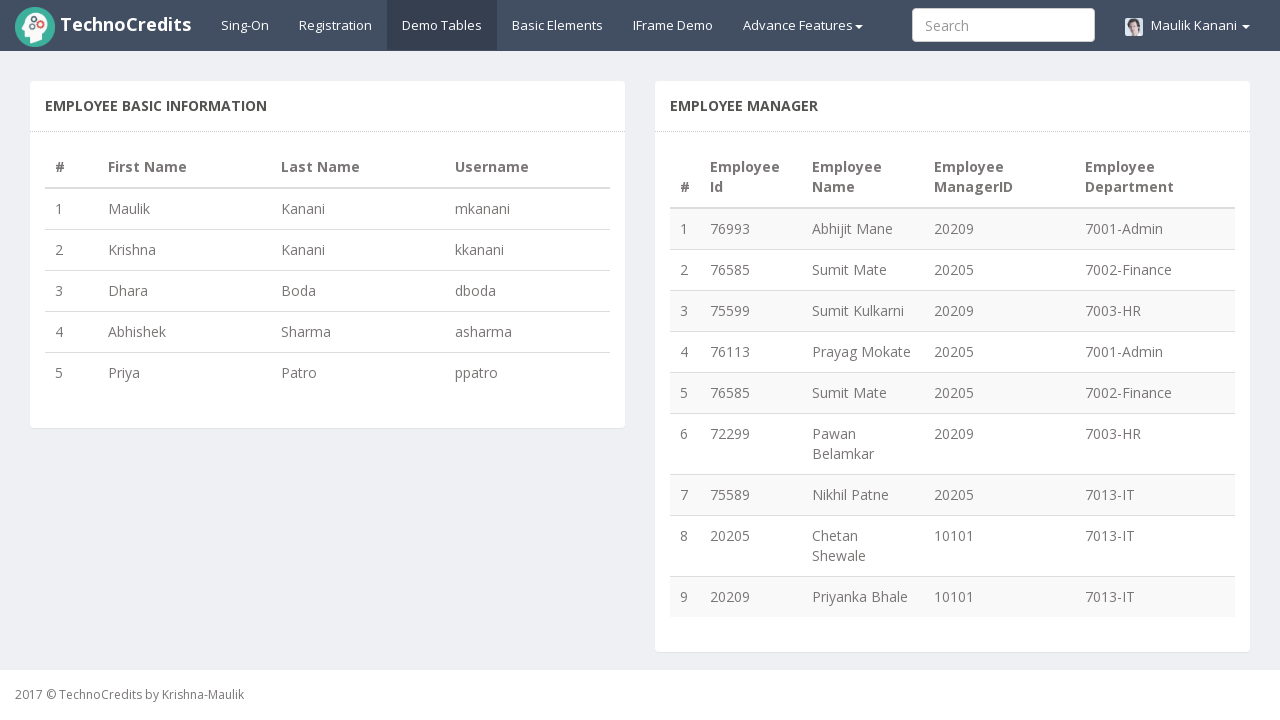

Calculated expected username 'mkanani' from 'M' + 'Kanani'
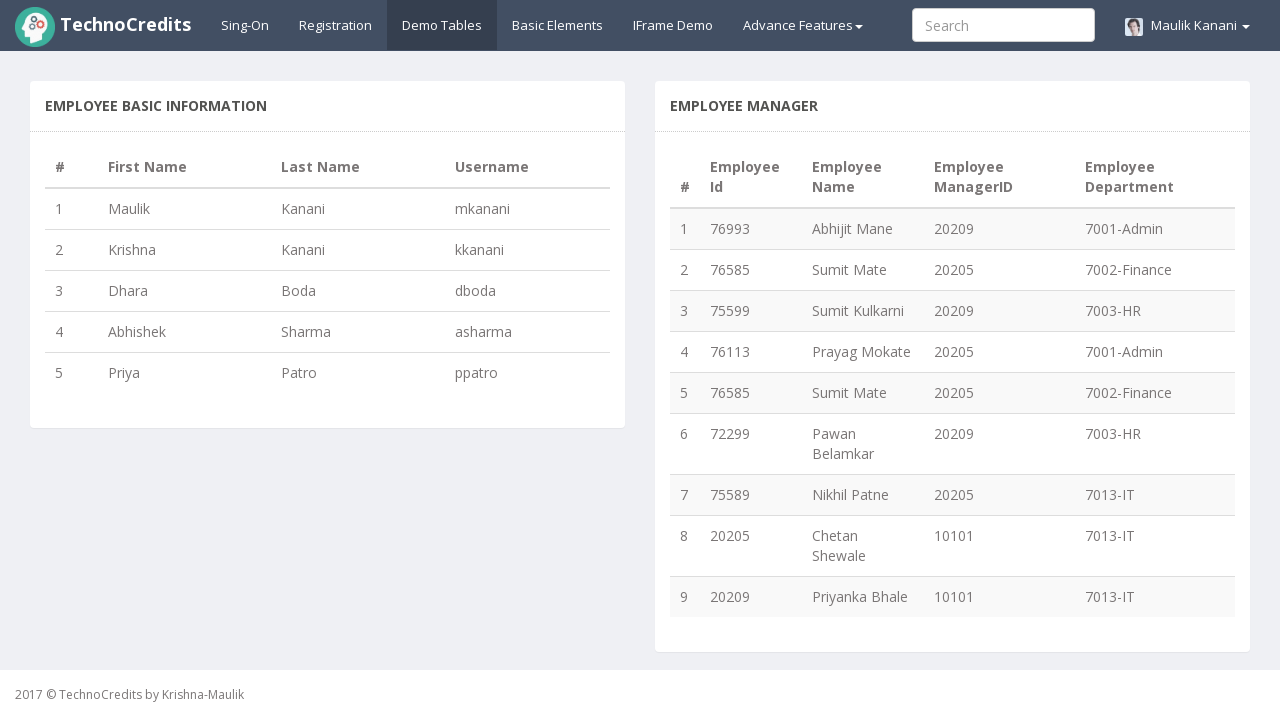

Validated username match: expected 'mkanani' equals actual 'mkanani'
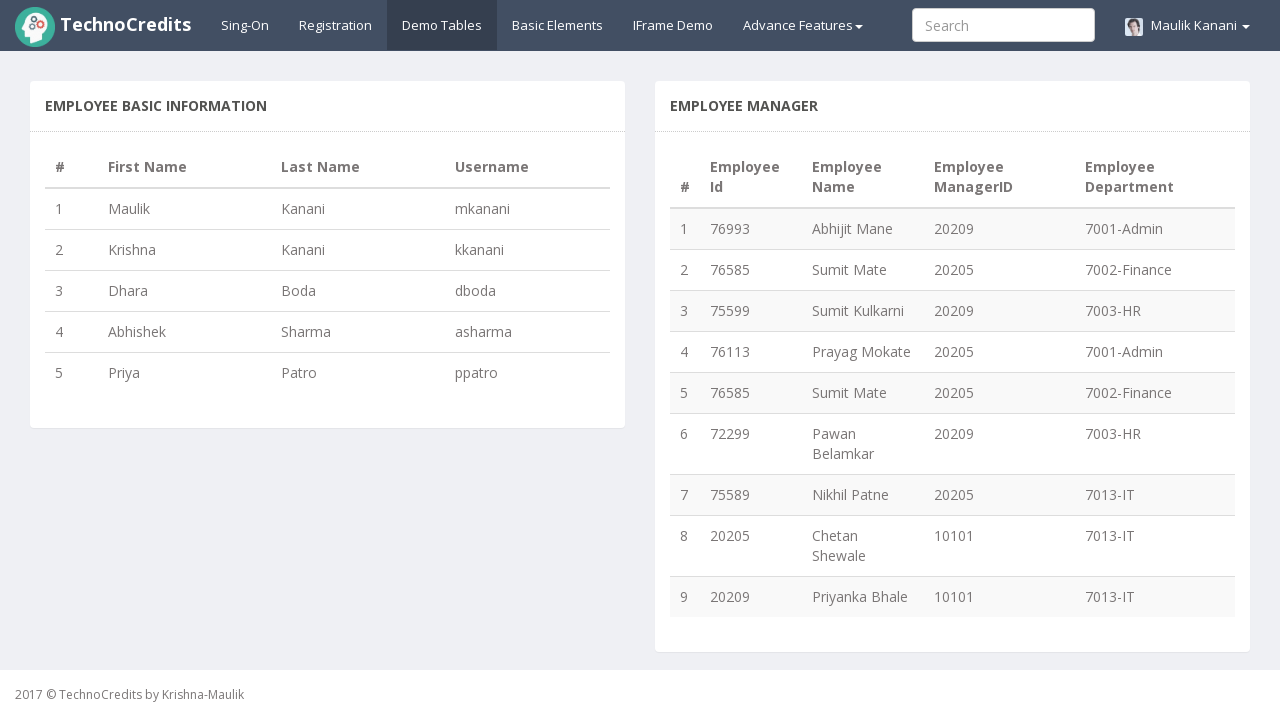

Retrieved actual username 'kkanani' from row 2
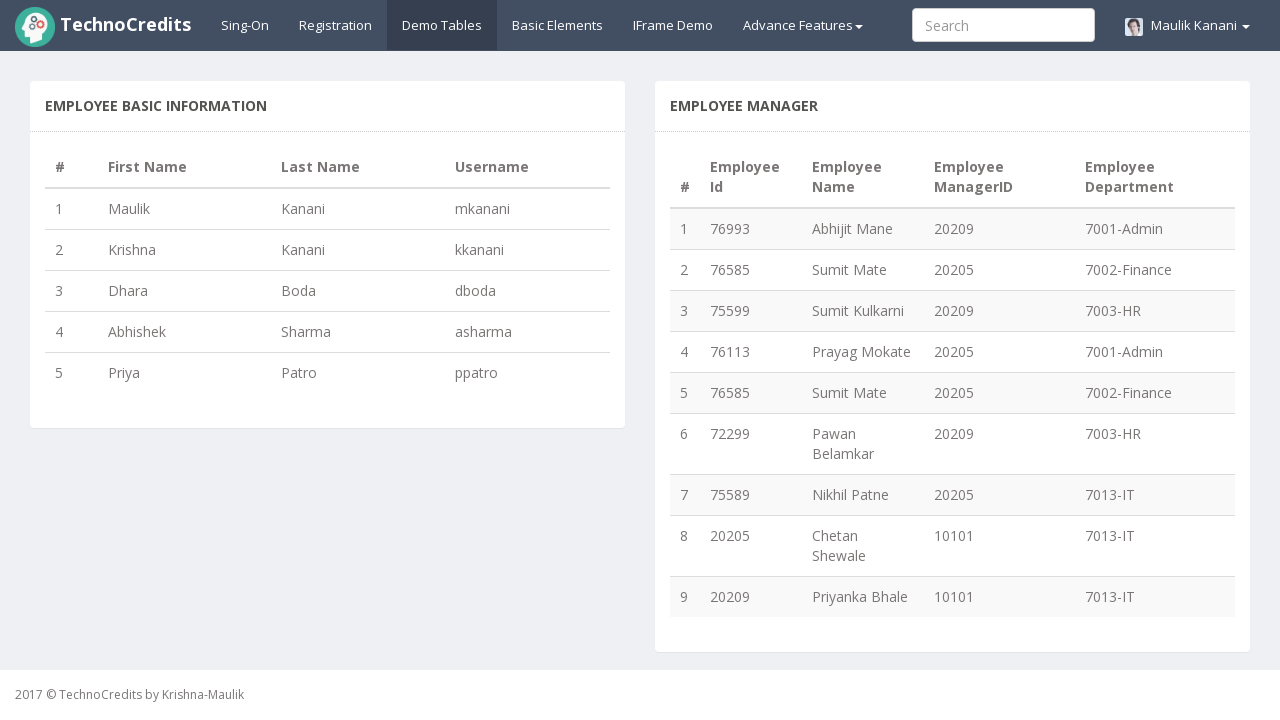

Retrieved first name 'Krishna' from row 2
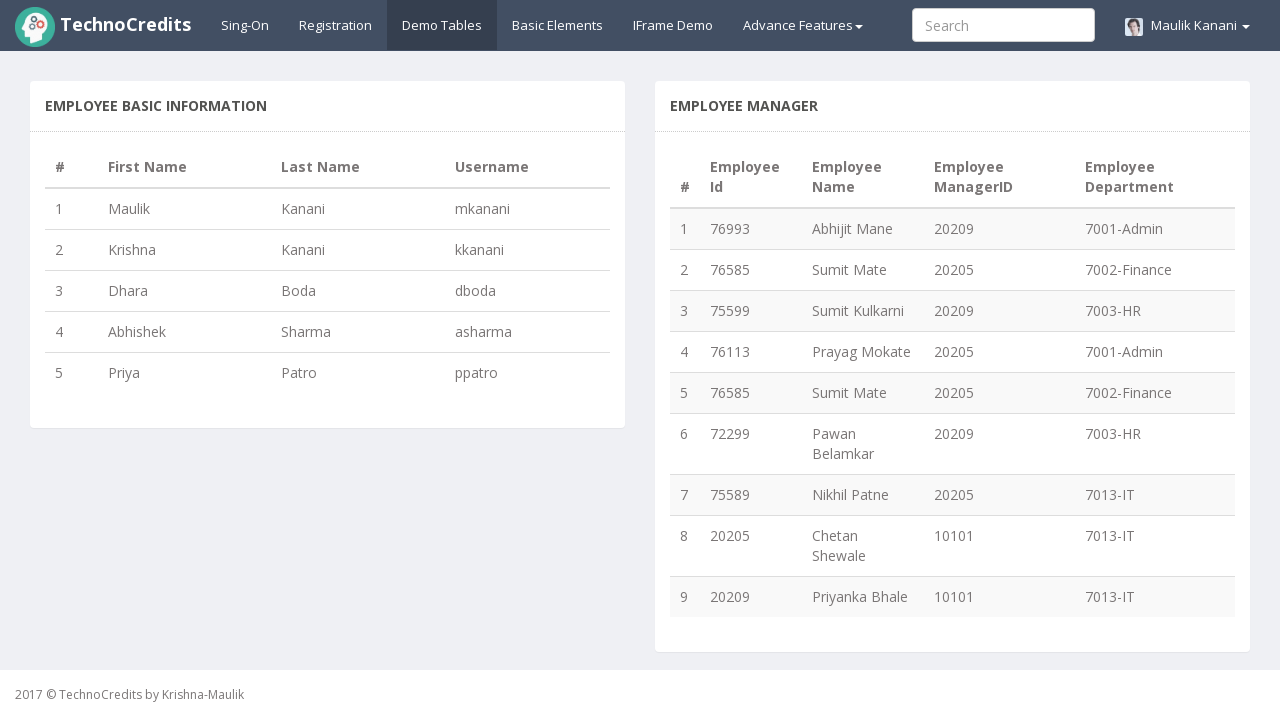

Retrieved last name 'Kanani' from row 2
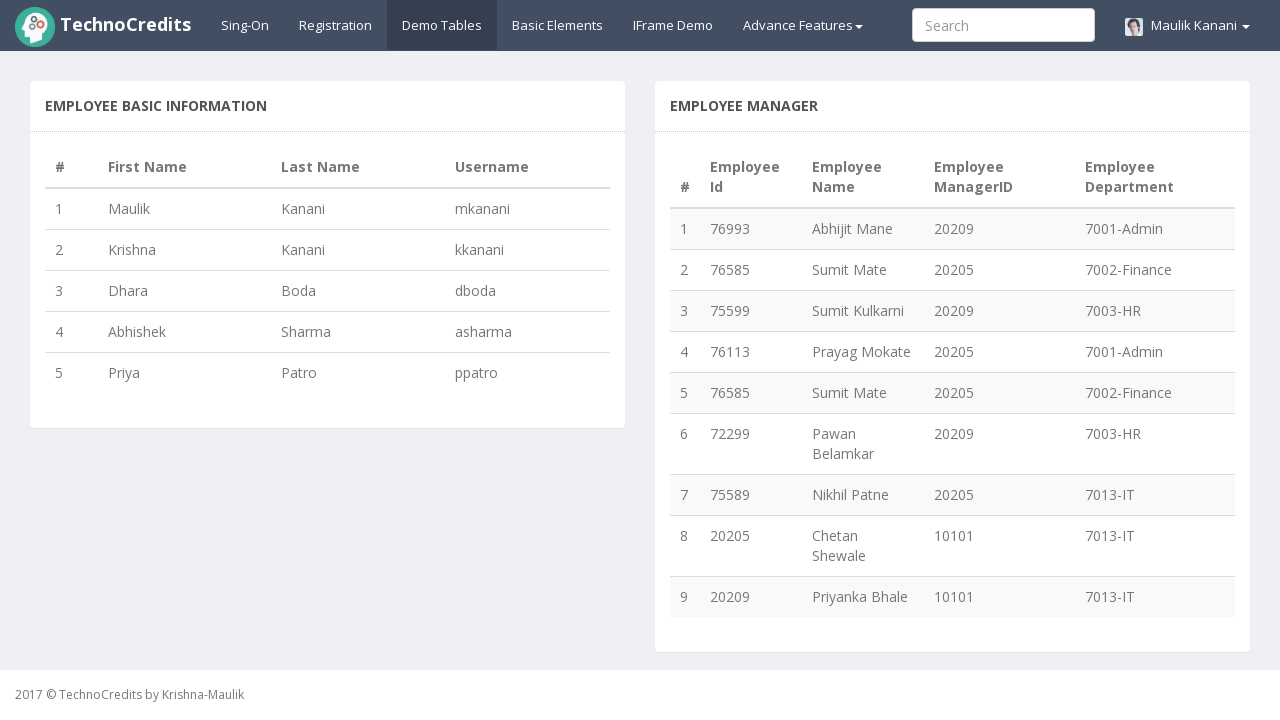

Calculated expected username 'kkanani' from 'K' + 'Kanani'
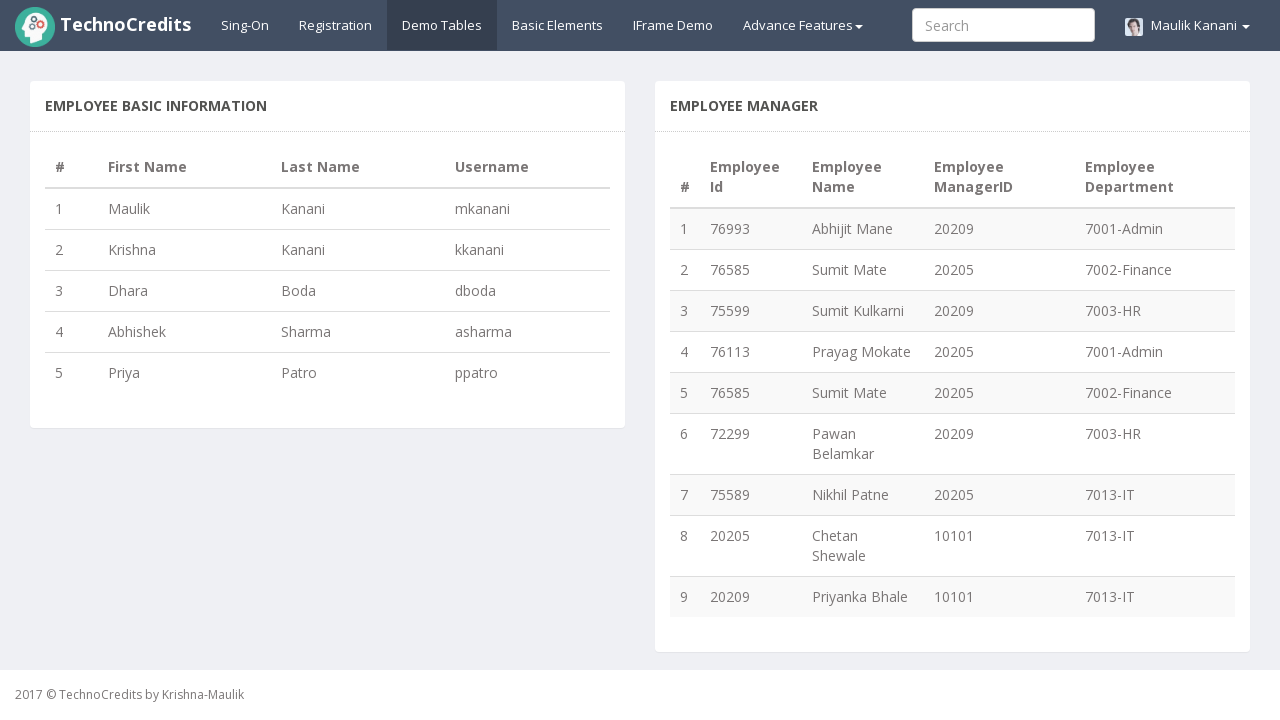

Validated username match: expected 'kkanani' equals actual 'kkanani'
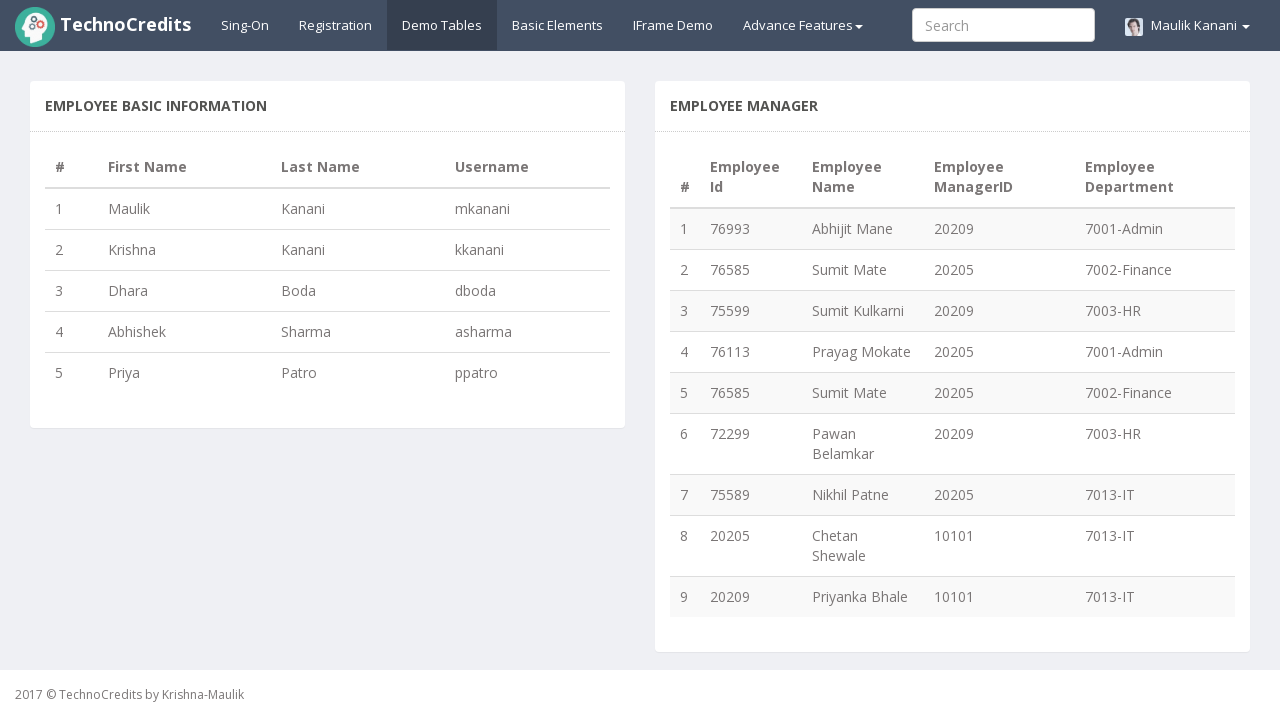

Retrieved actual username 'dboda' from row 3
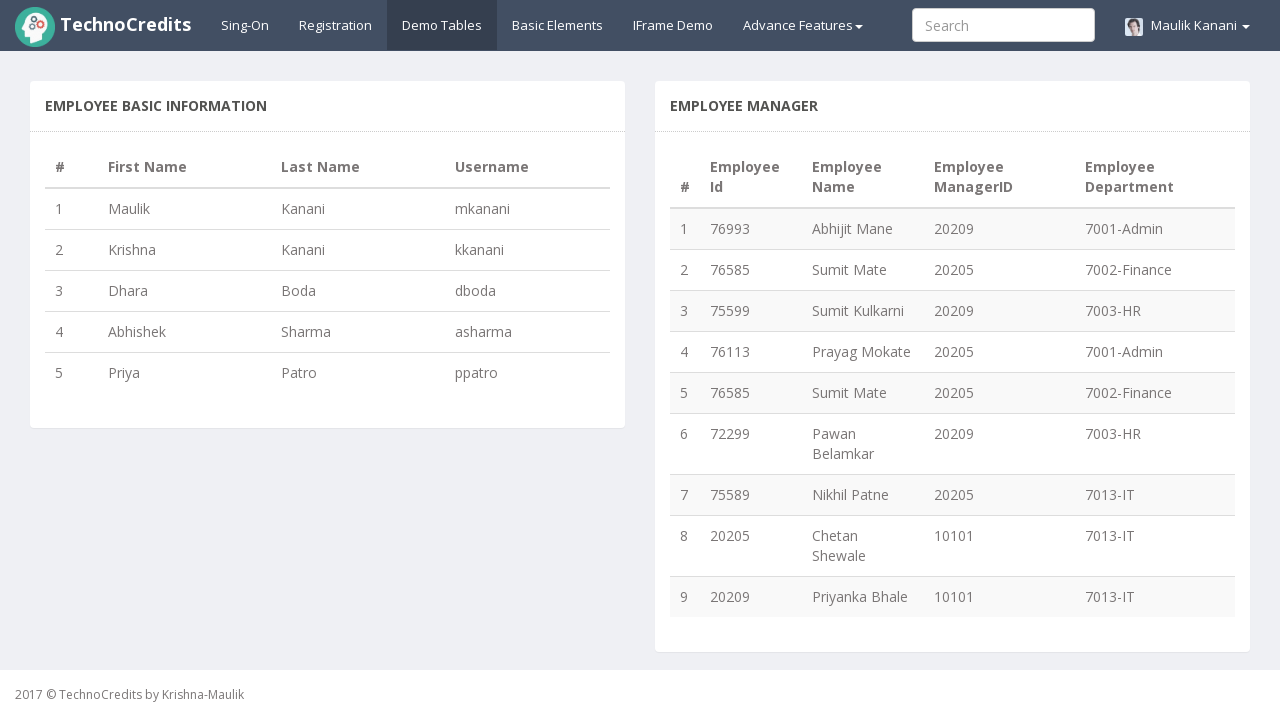

Retrieved first name 'Dhara' from row 3
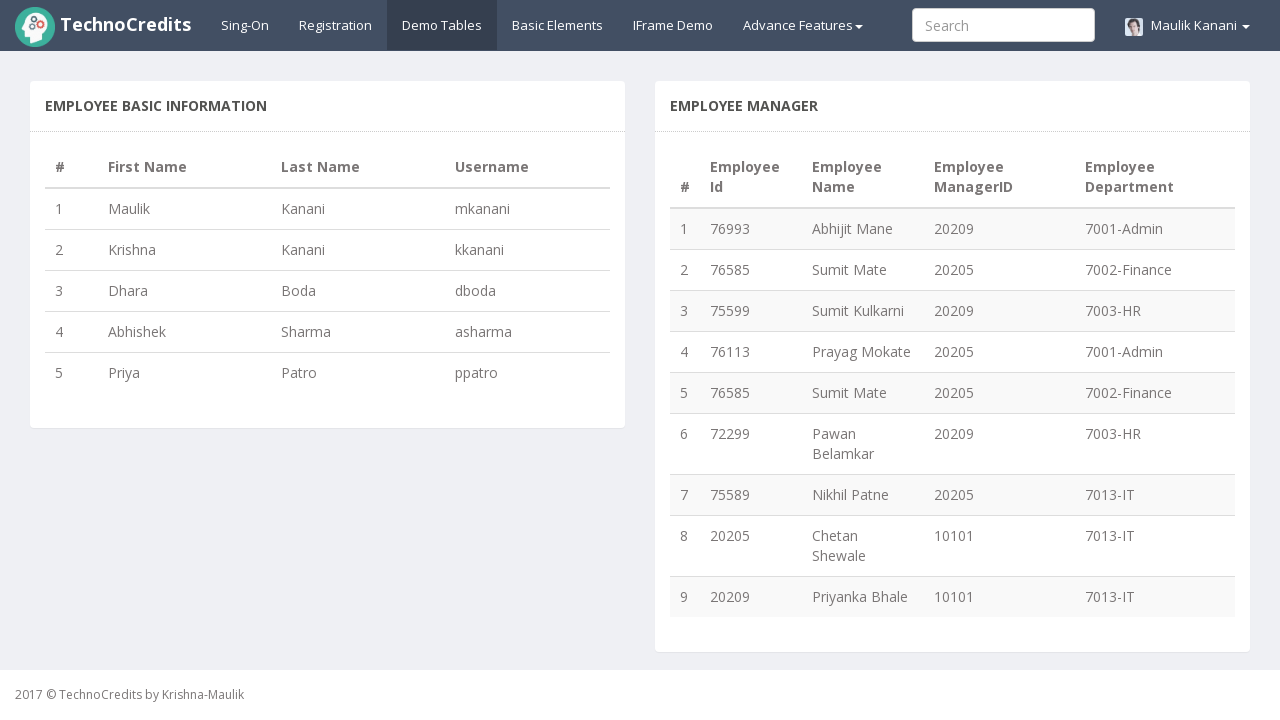

Retrieved last name 'Boda' from row 3
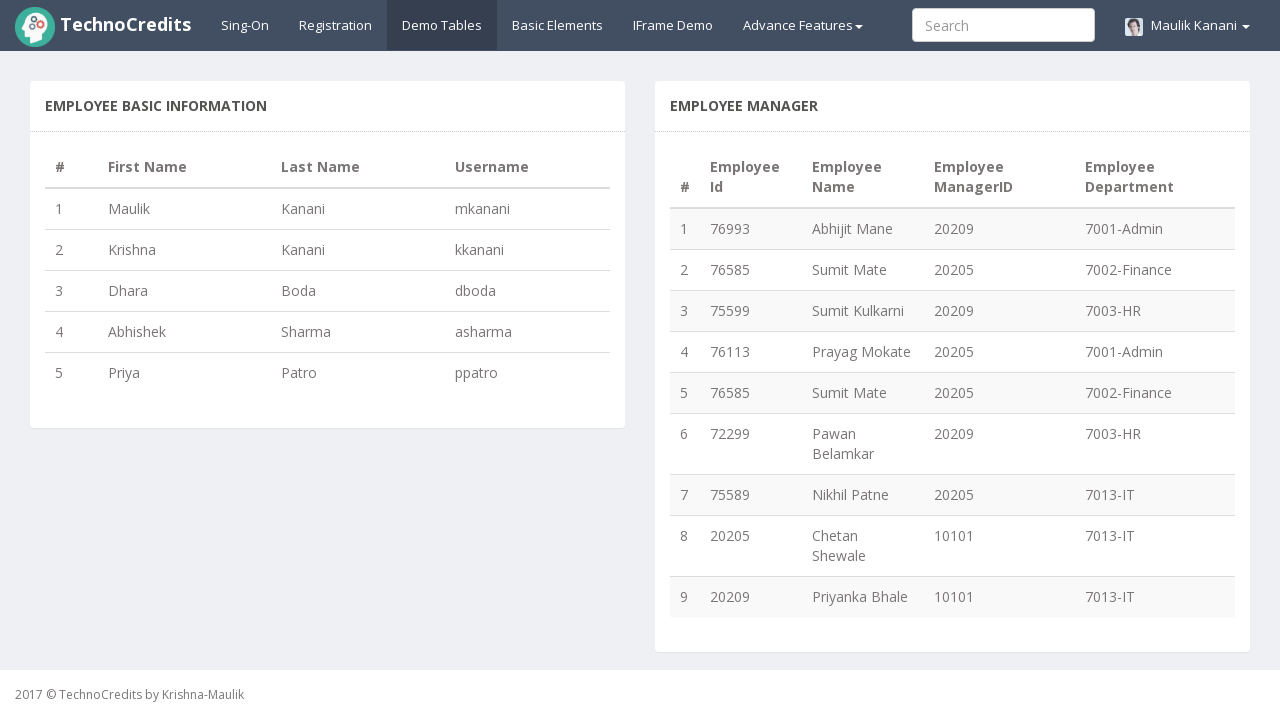

Calculated expected username 'dboda' from 'D' + 'Boda'
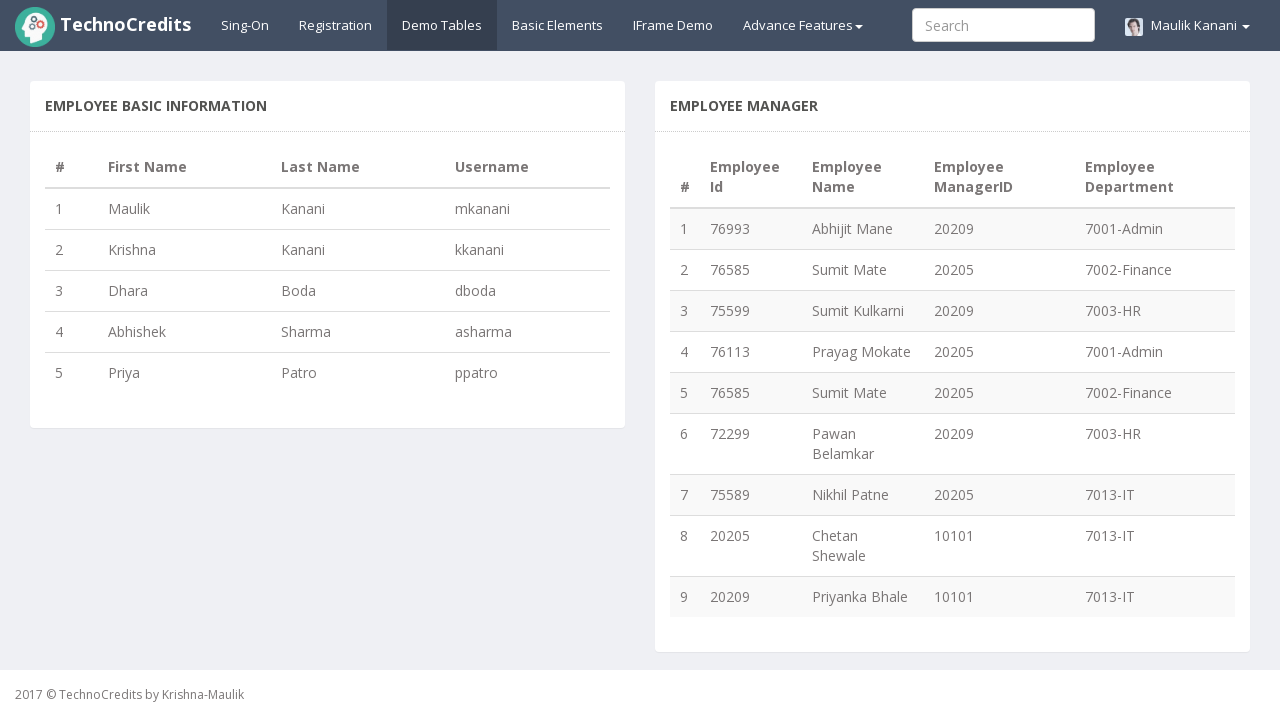

Validated username match: expected 'dboda' equals actual 'dboda'
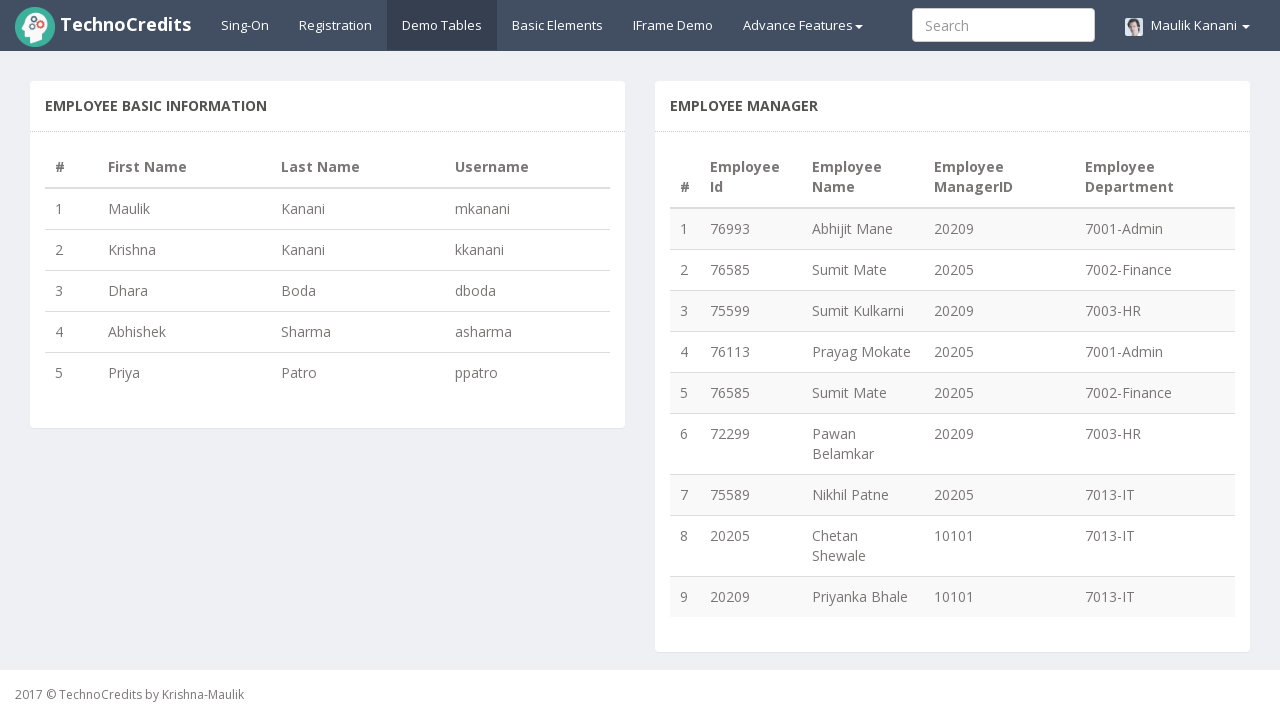

Retrieved actual username 'asharma' from row 4
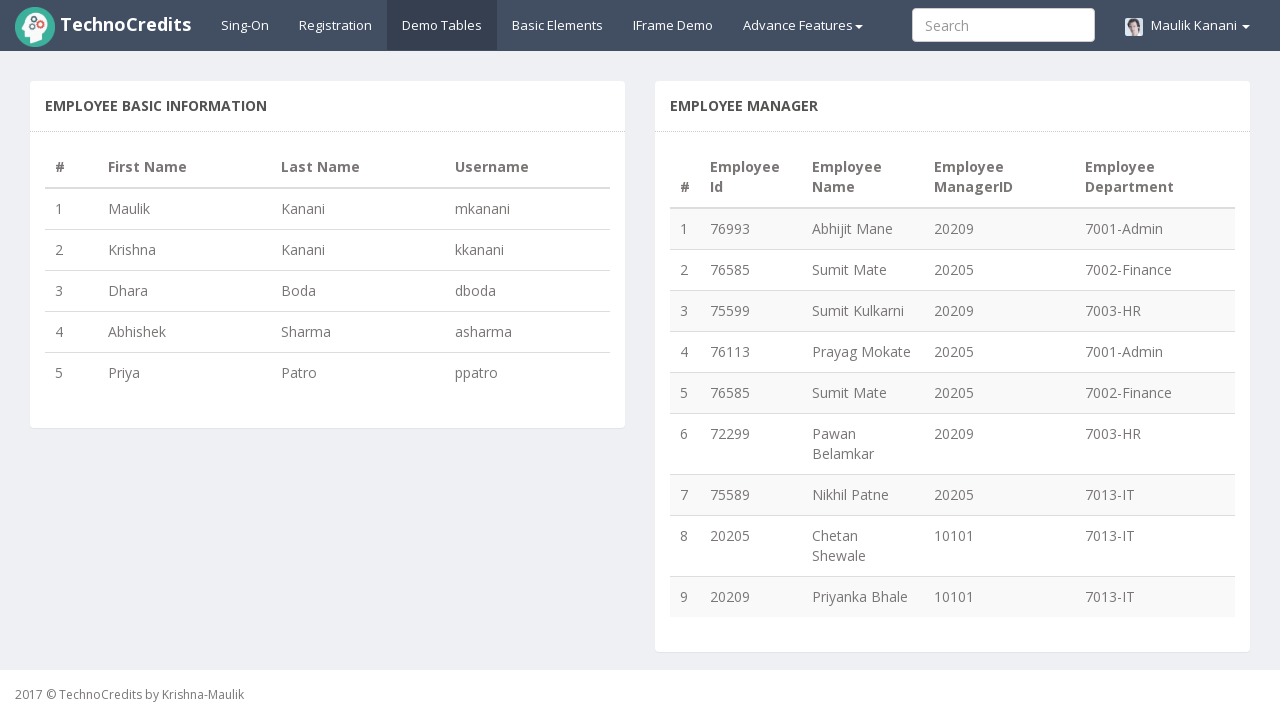

Retrieved first name 'Abhishek' from row 4
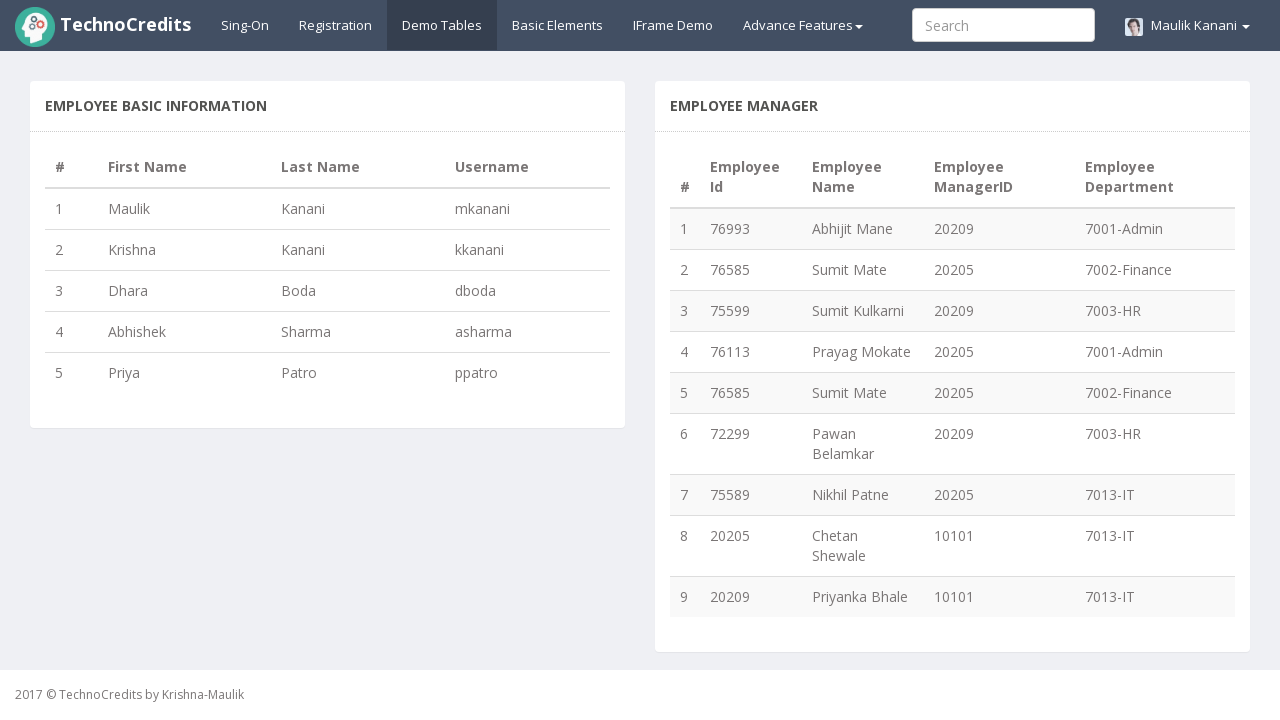

Retrieved last name 'Sharma' from row 4
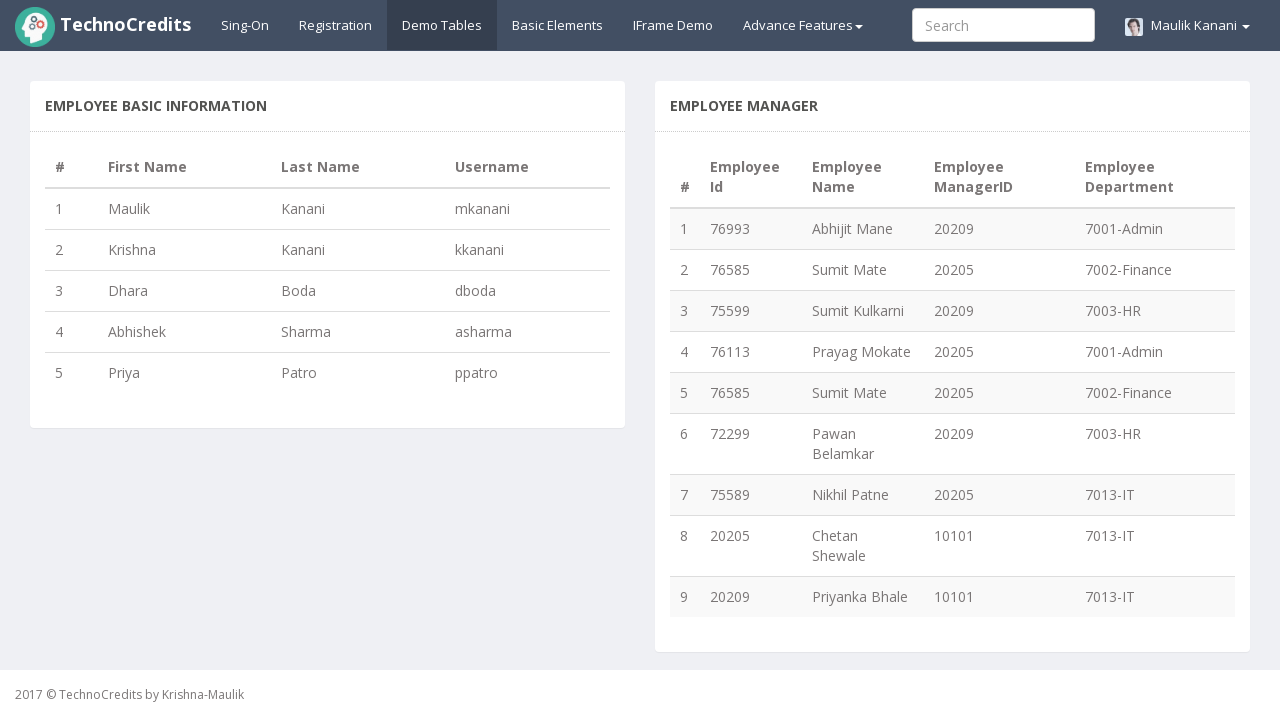

Calculated expected username 'asharma' from 'A' + 'Sharma'
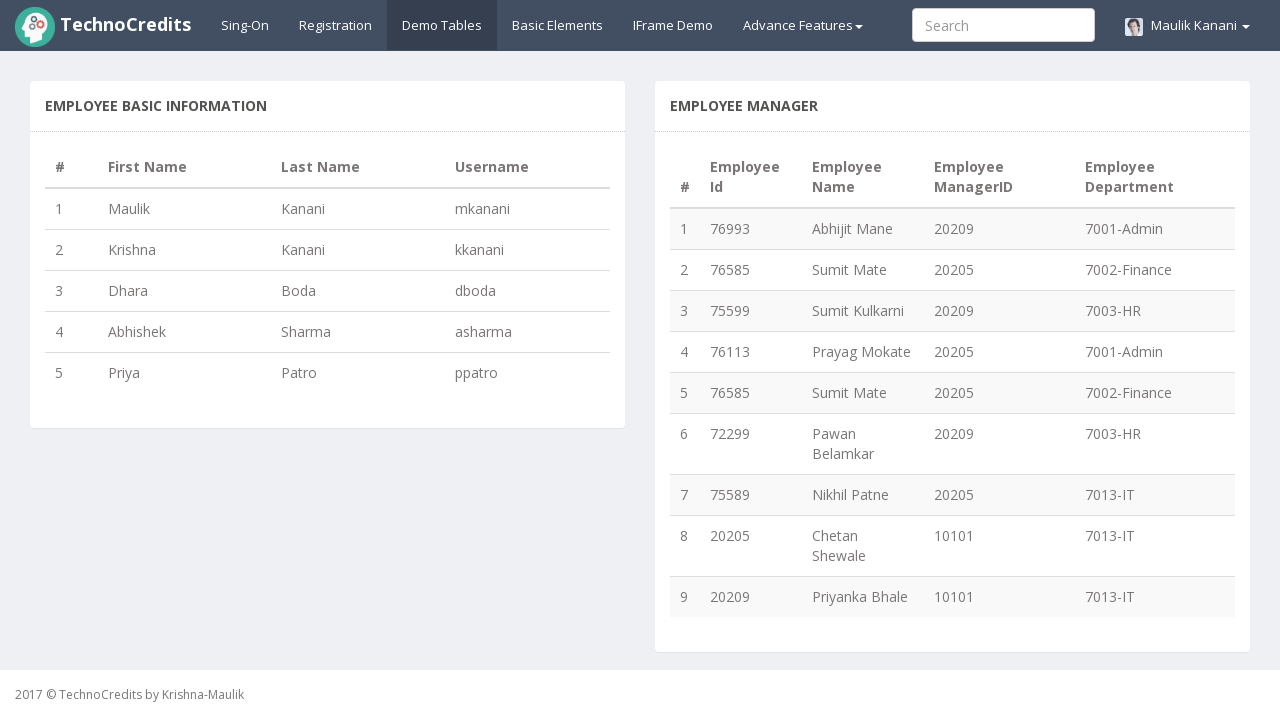

Validated username match: expected 'asharma' equals actual 'asharma'
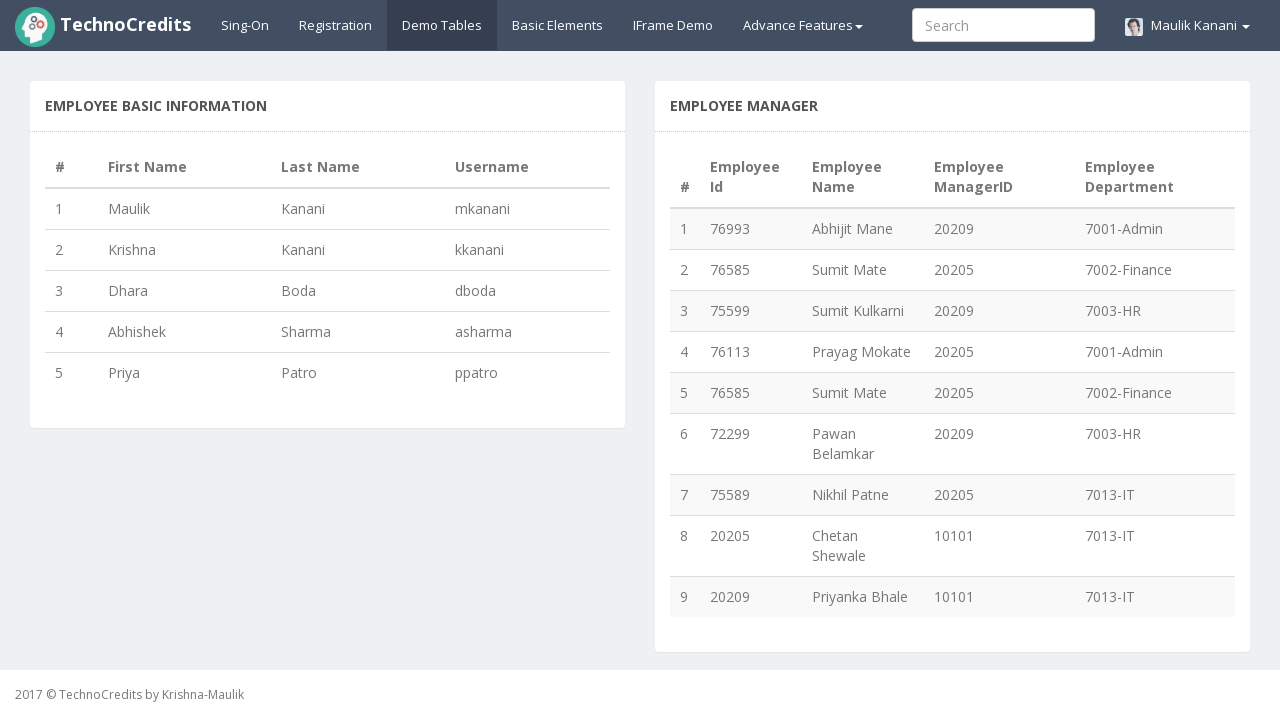

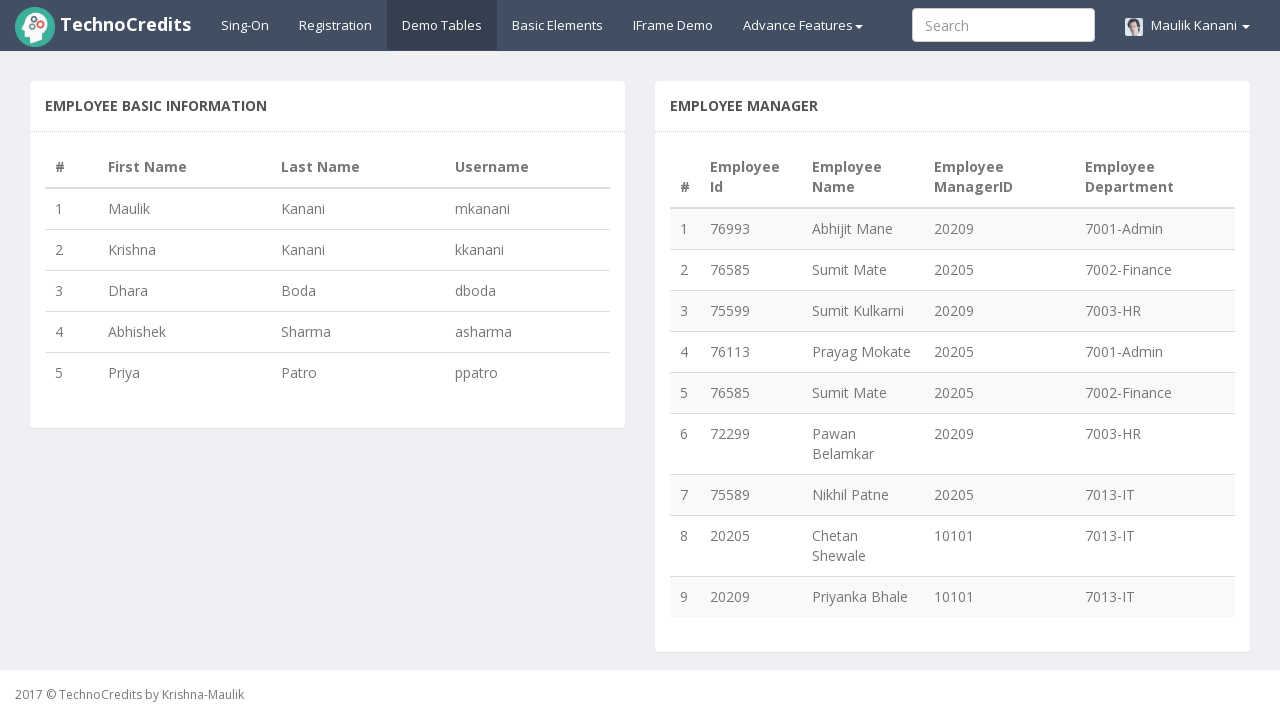